Tests a form submission by filling in user details including name, email, and addresses, then clicking submit

Starting URL: https://demoqa.com/text-box

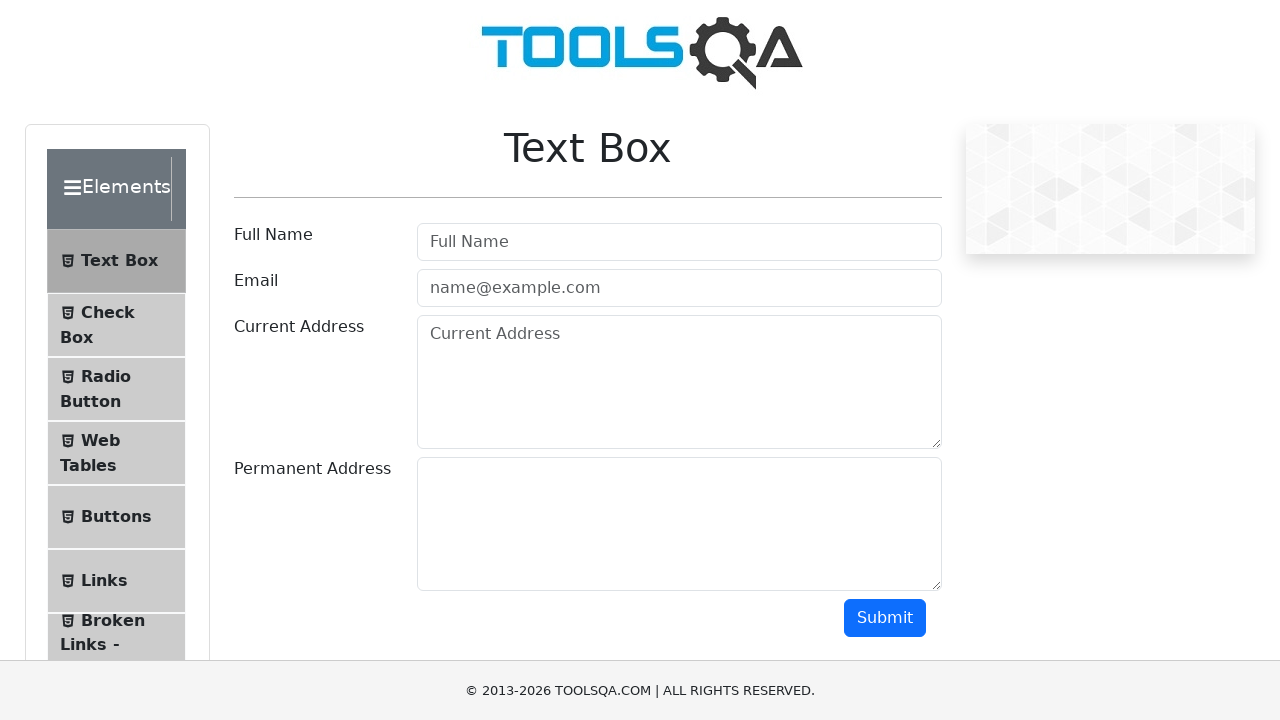

Filled username field with 'Tijana Marinkovic' on #userName
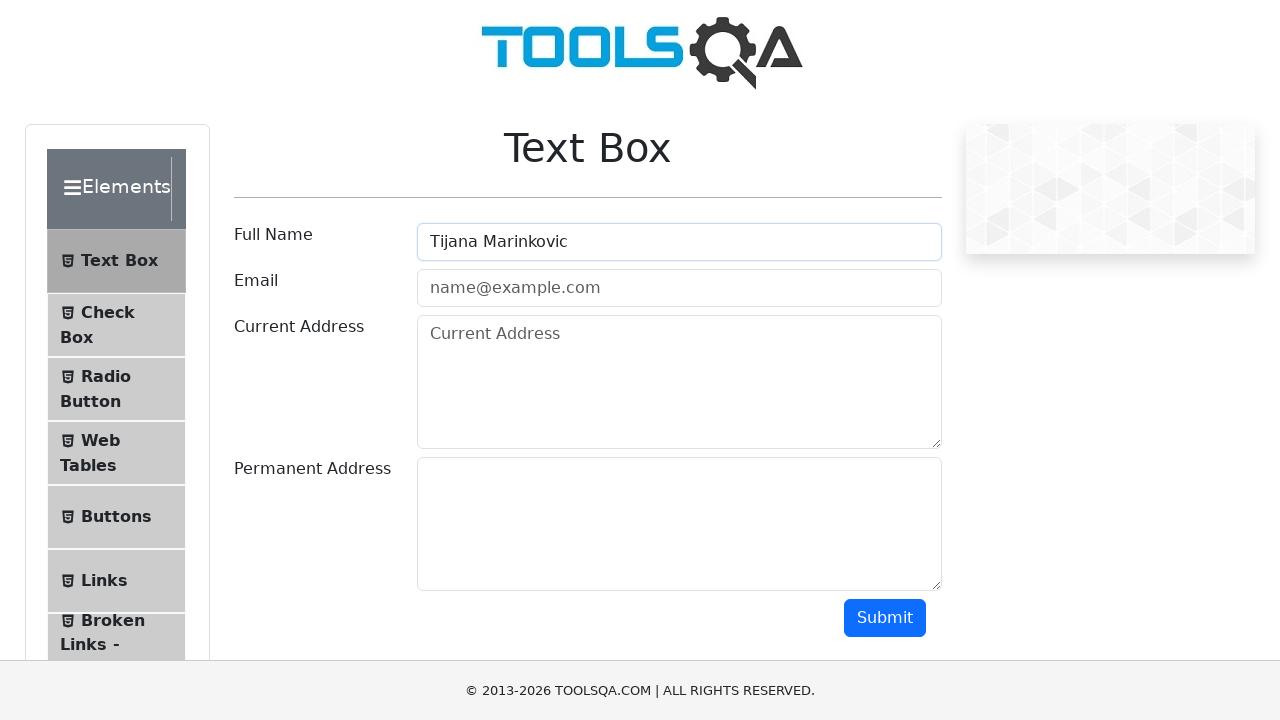

Filled email field with 'tijanicam1@gmail.com' on #userEmail
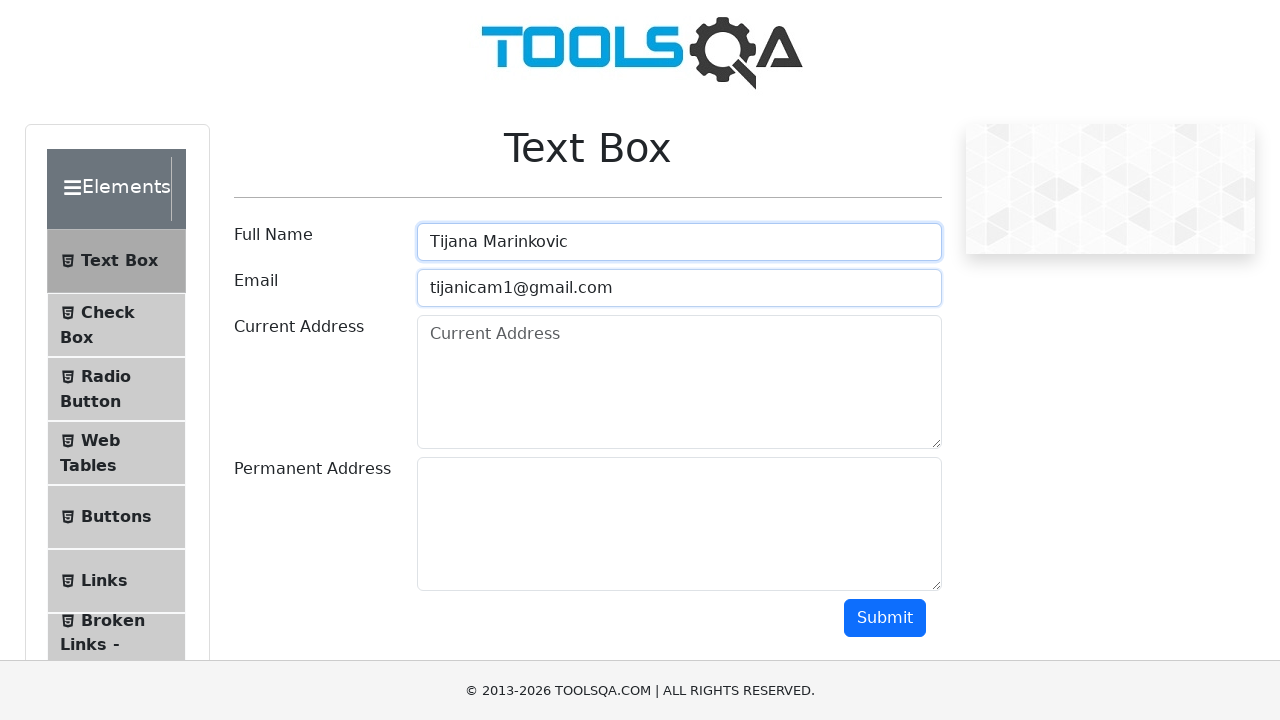

Filled current address field with 'Lava Tolstoja 2' on #currentAddress
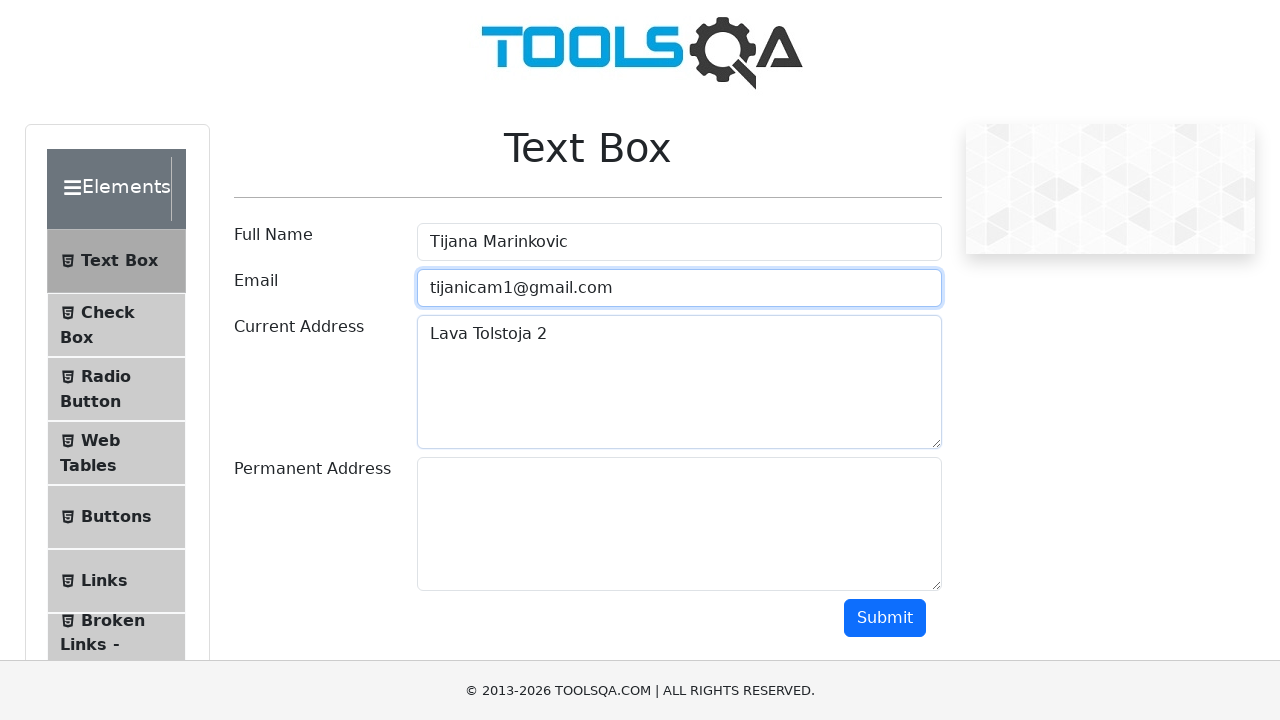

Filled permanent address field with 'Slavka Kolara 12' on #permanentAddress
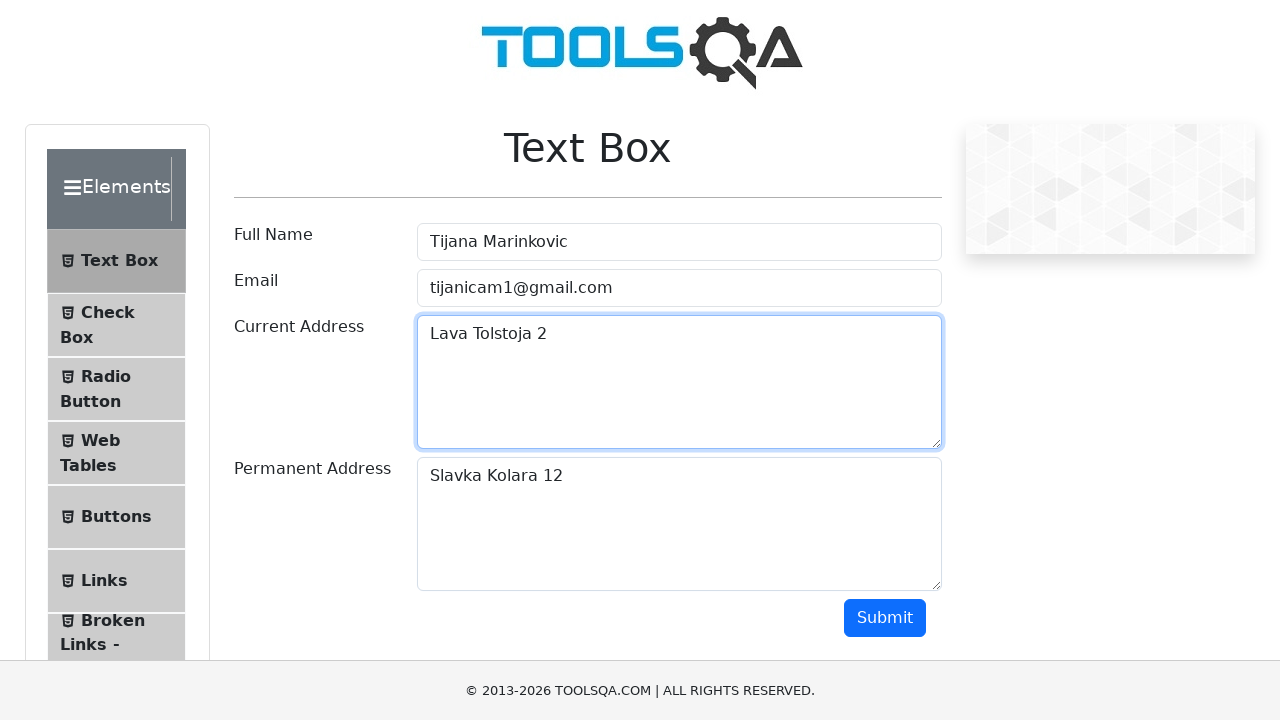

Clicked submit button to submit form at (885, 618) on #submit
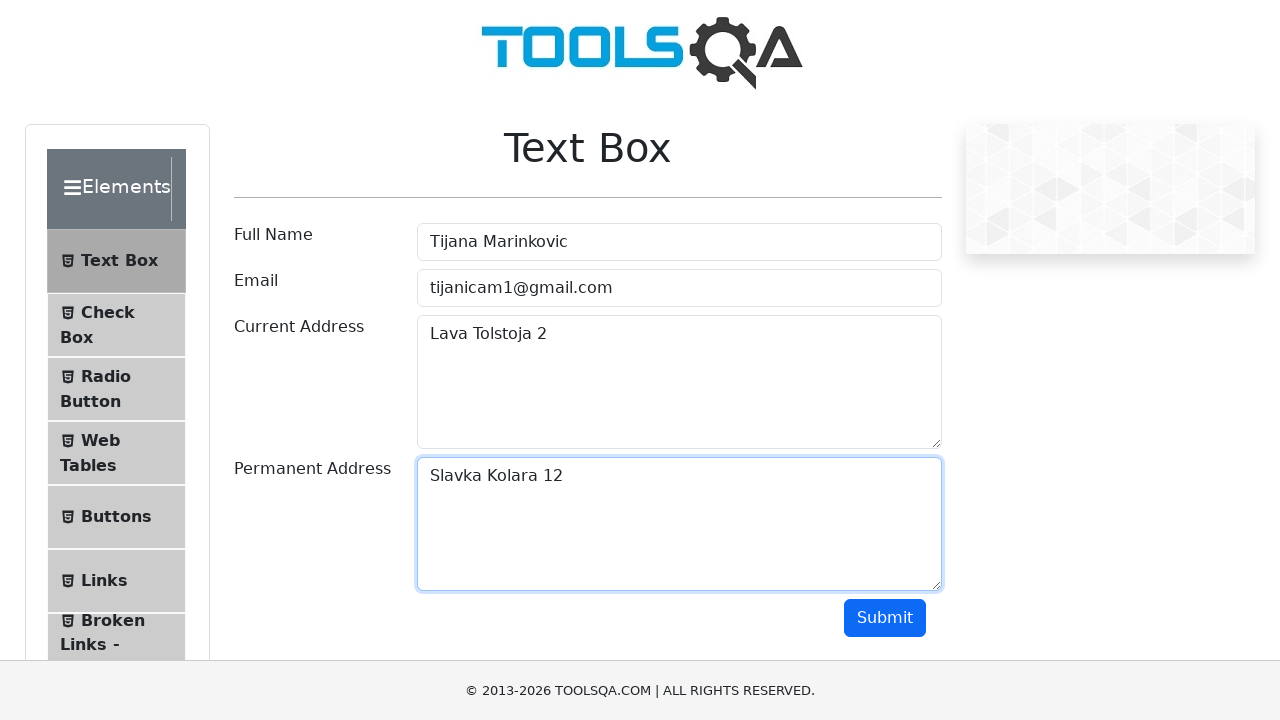

Verified page URL is still https://demoqa.com/text-box
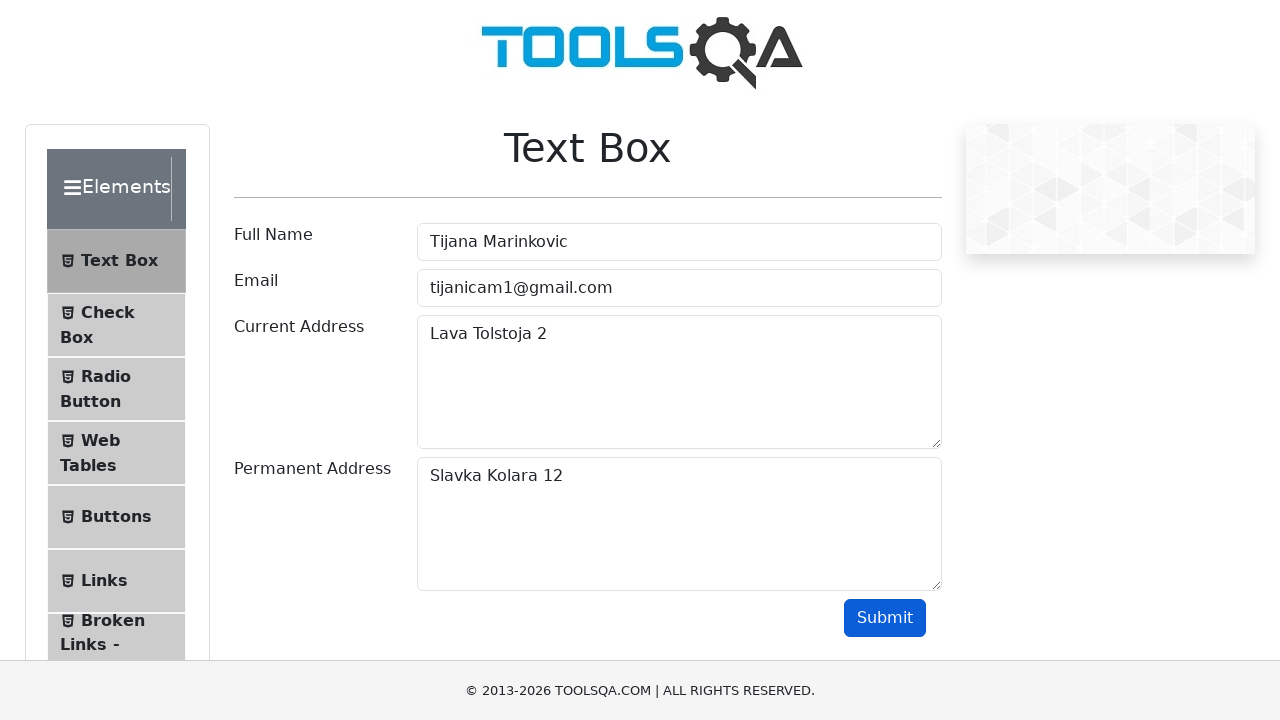

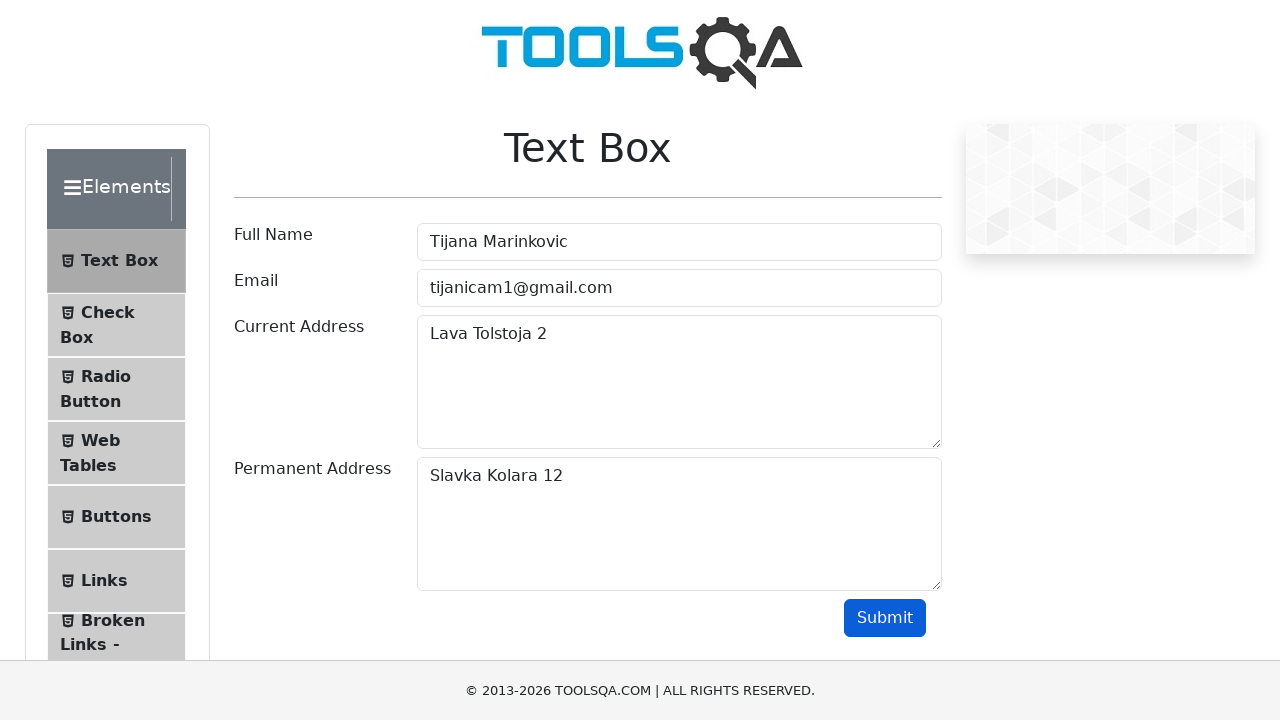